Types "macbook" into the search field character by character with a pause between each character

Starting URL: https://naveenautomationlabs.com/opencart/index.php?route=account/login

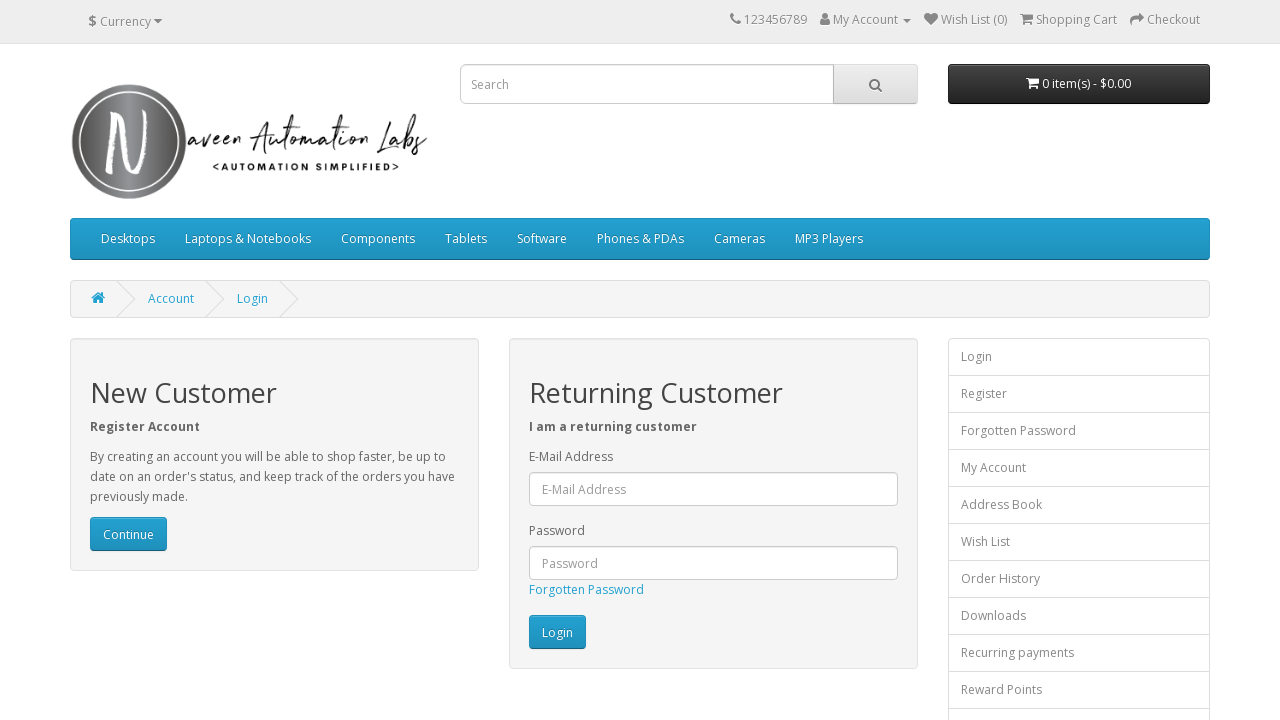

Clicked on search field to focus at (647, 84) on input[name='search']
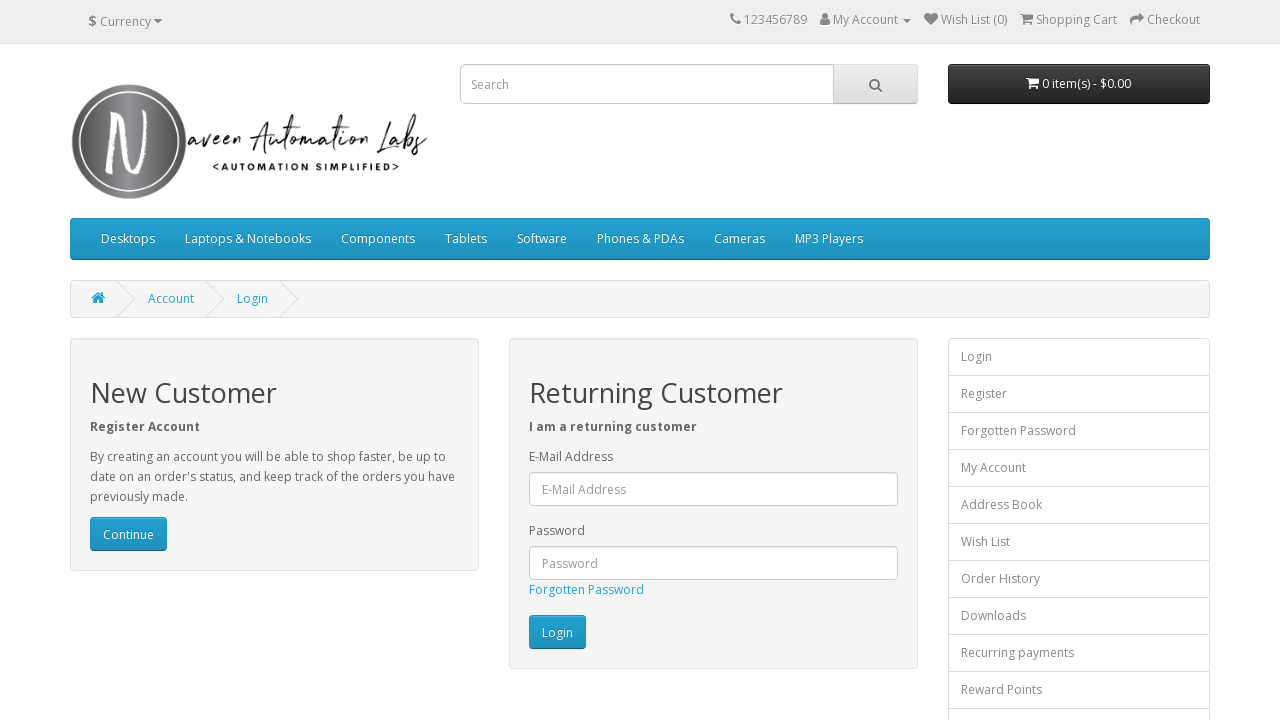

Typed character 'm' into search field
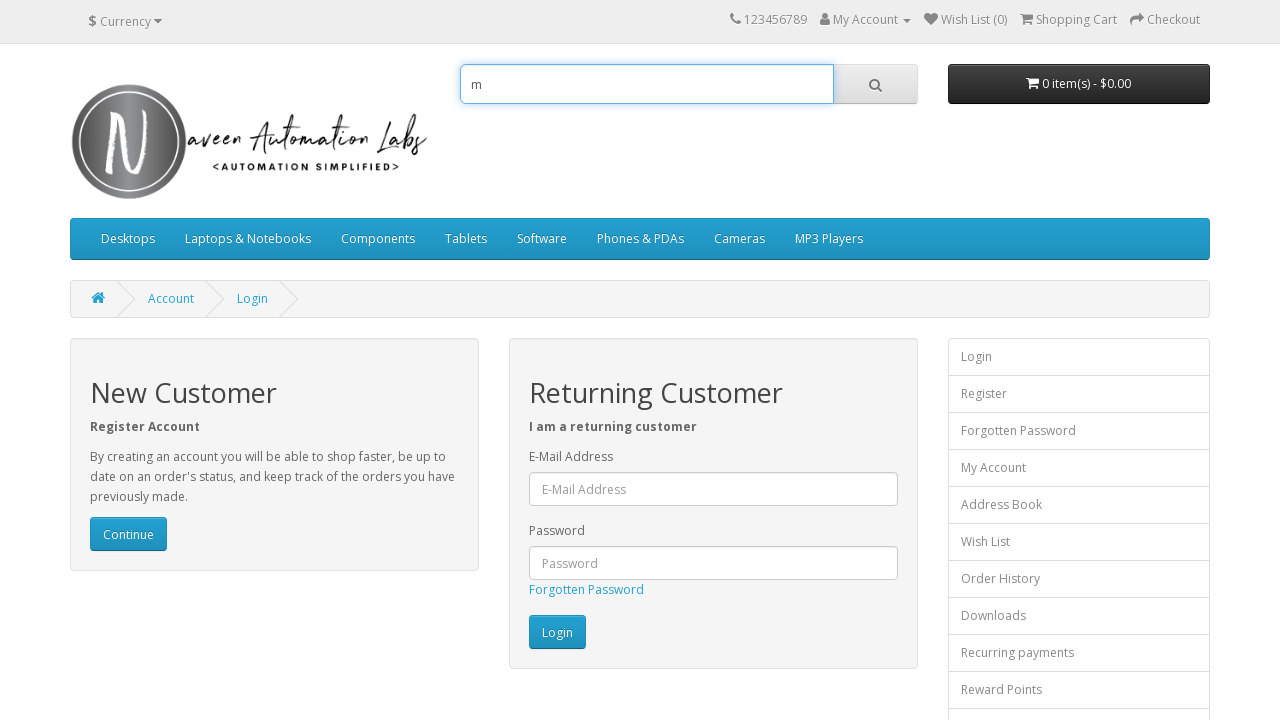

Waited 500ms after typing 'm'
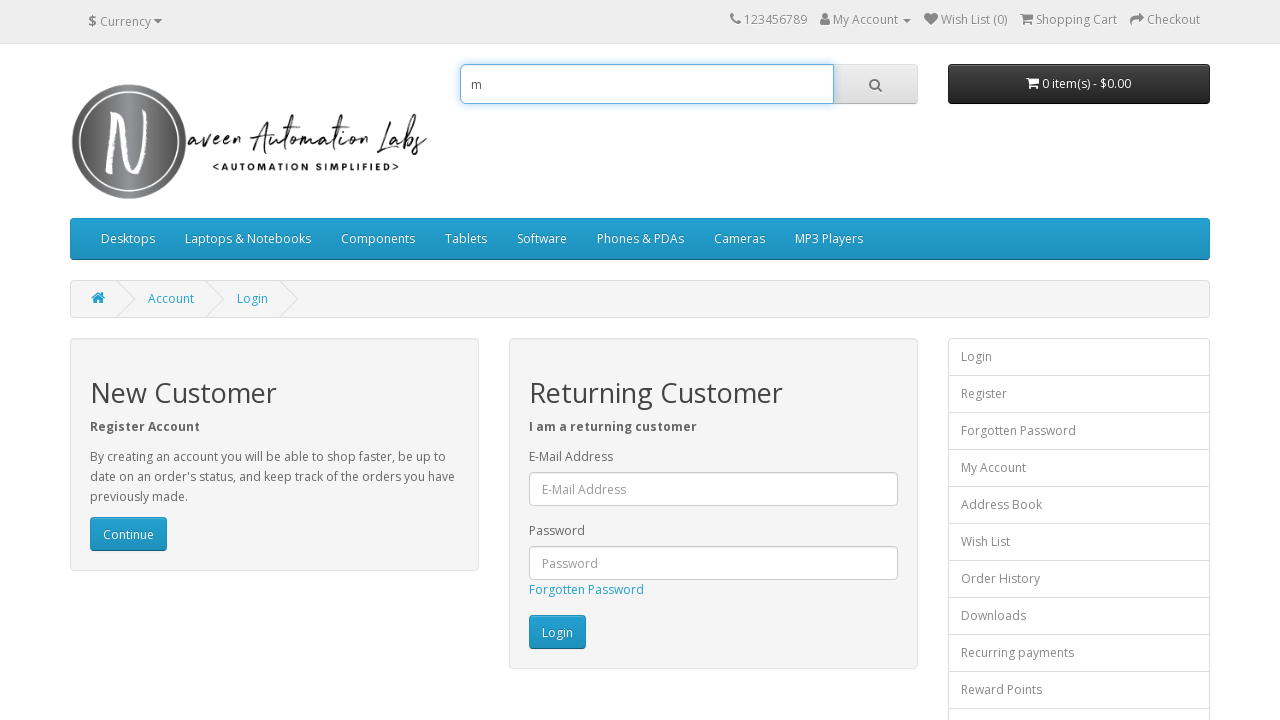

Typed character 'a' into search field
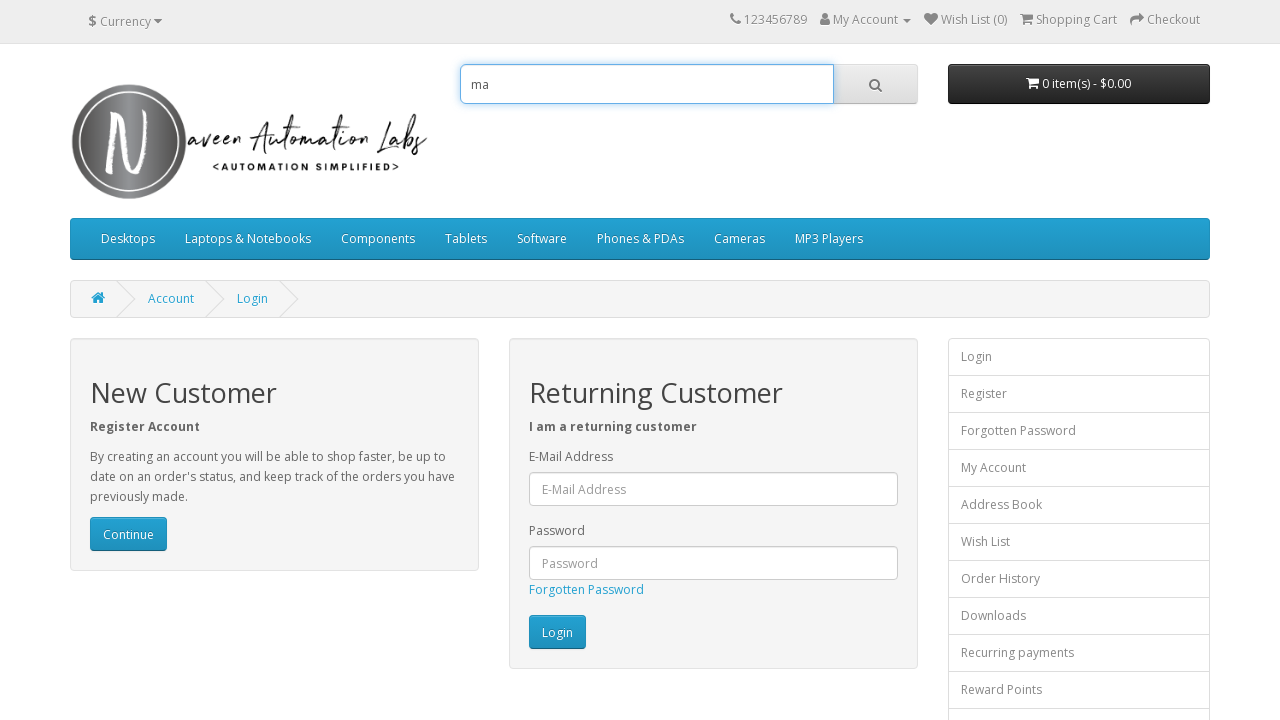

Waited 500ms after typing 'a'
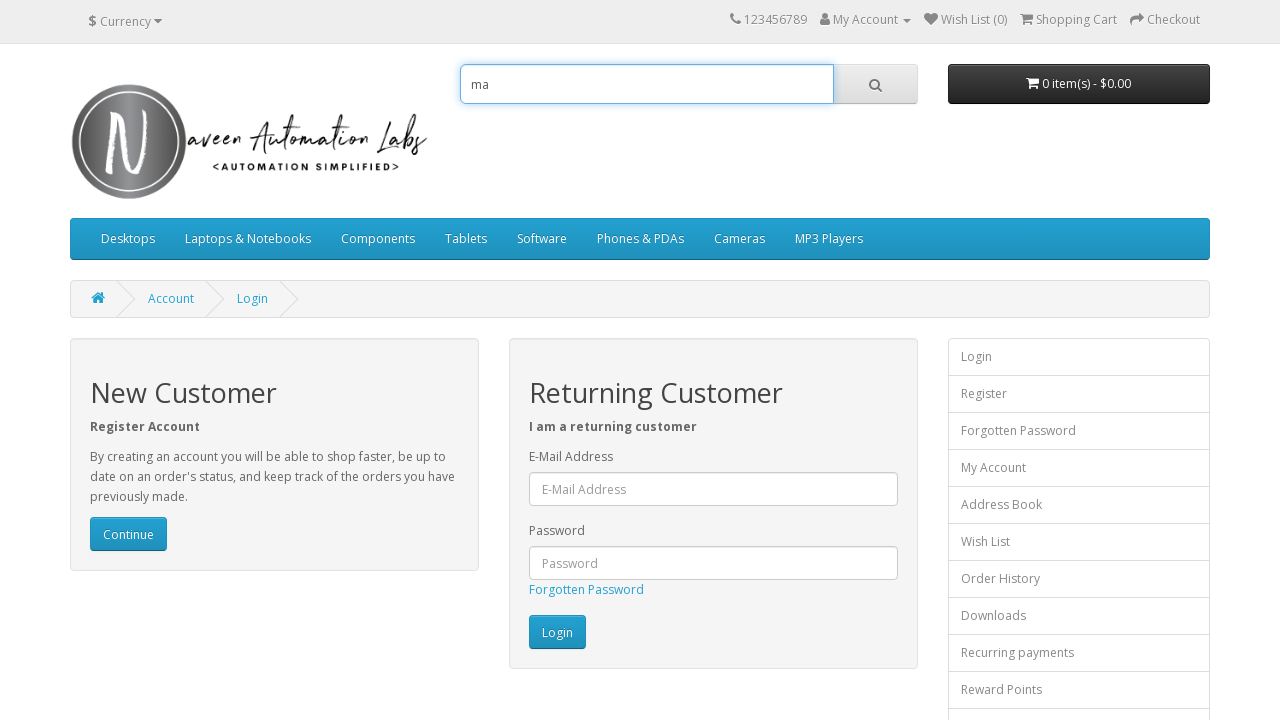

Typed character 'c' into search field
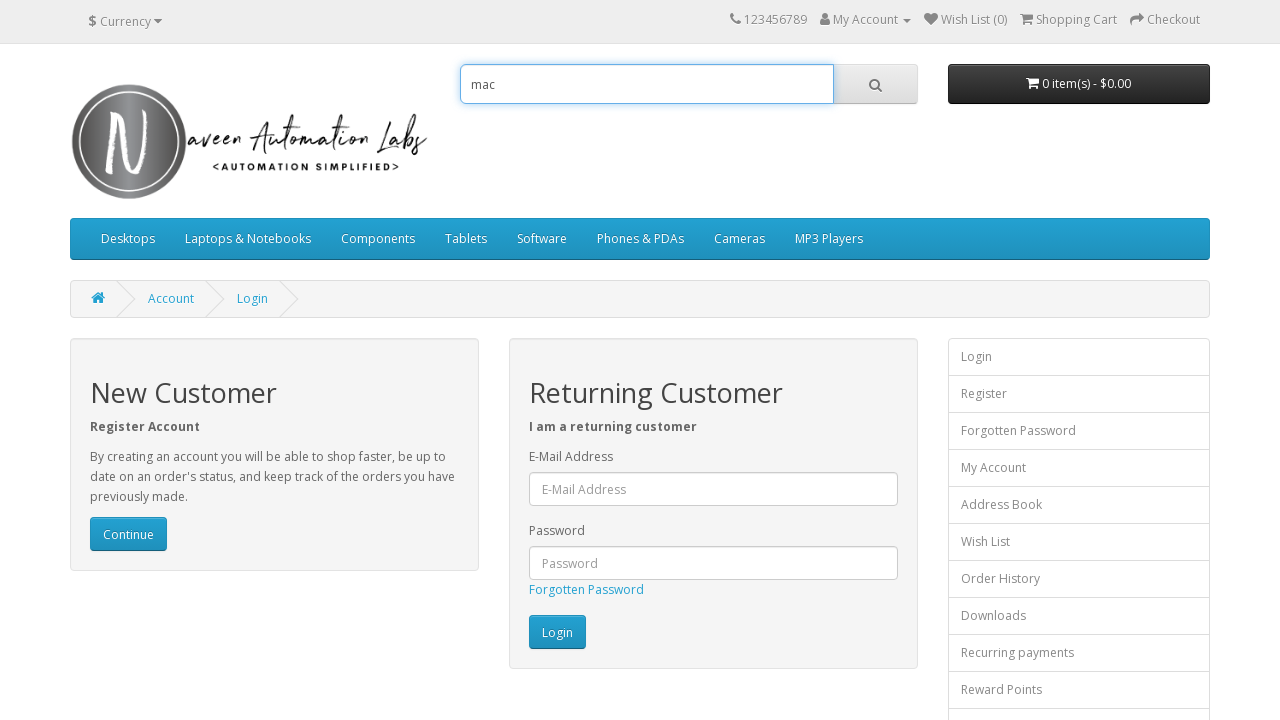

Waited 500ms after typing 'c'
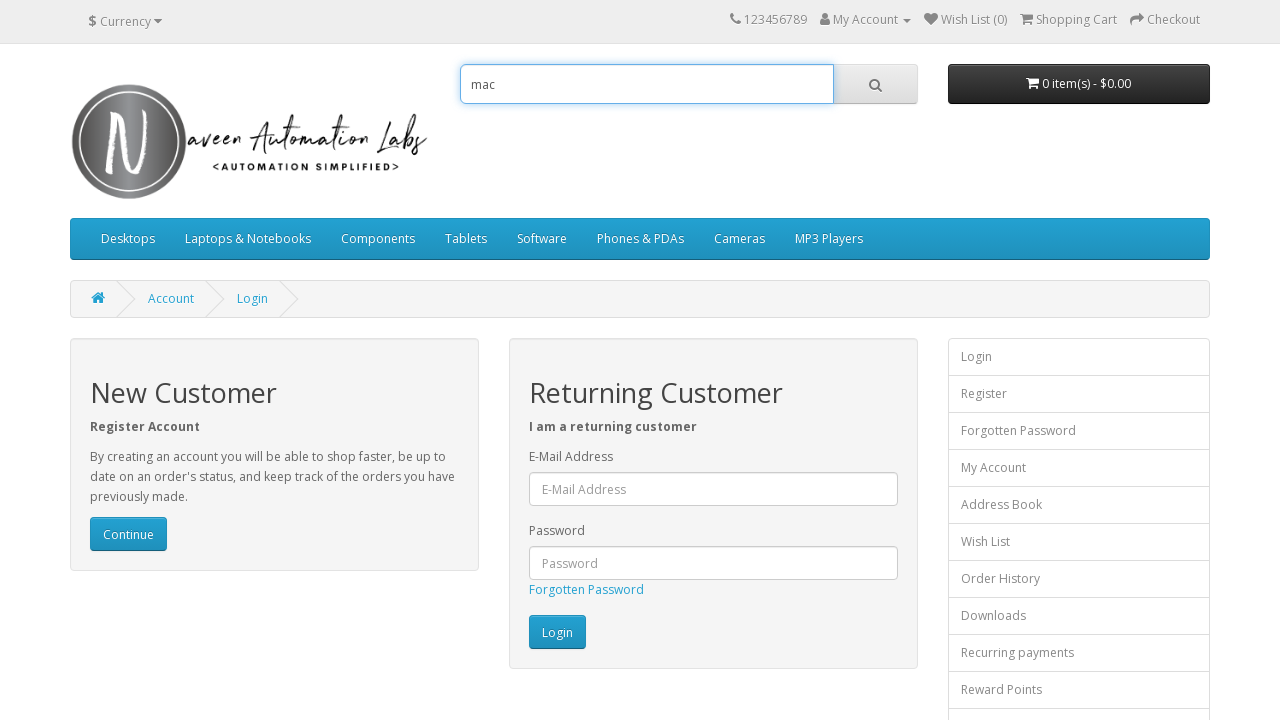

Typed character 'b' into search field
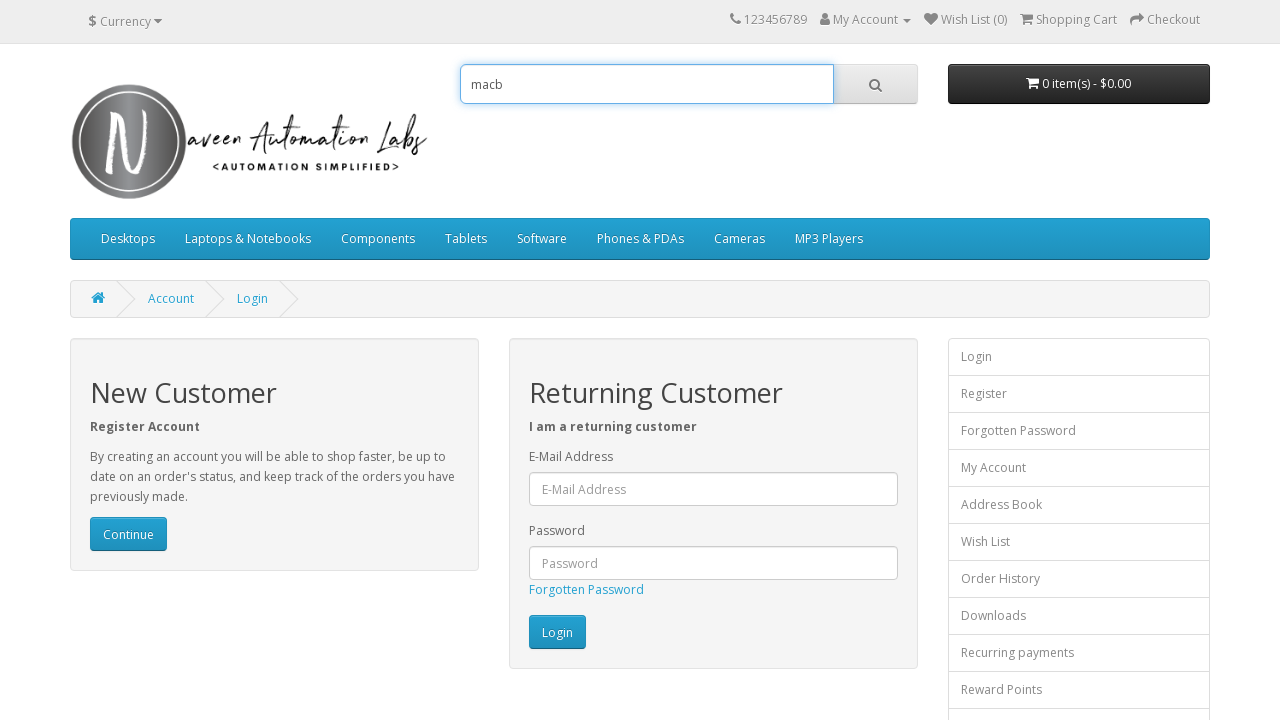

Waited 500ms after typing 'b'
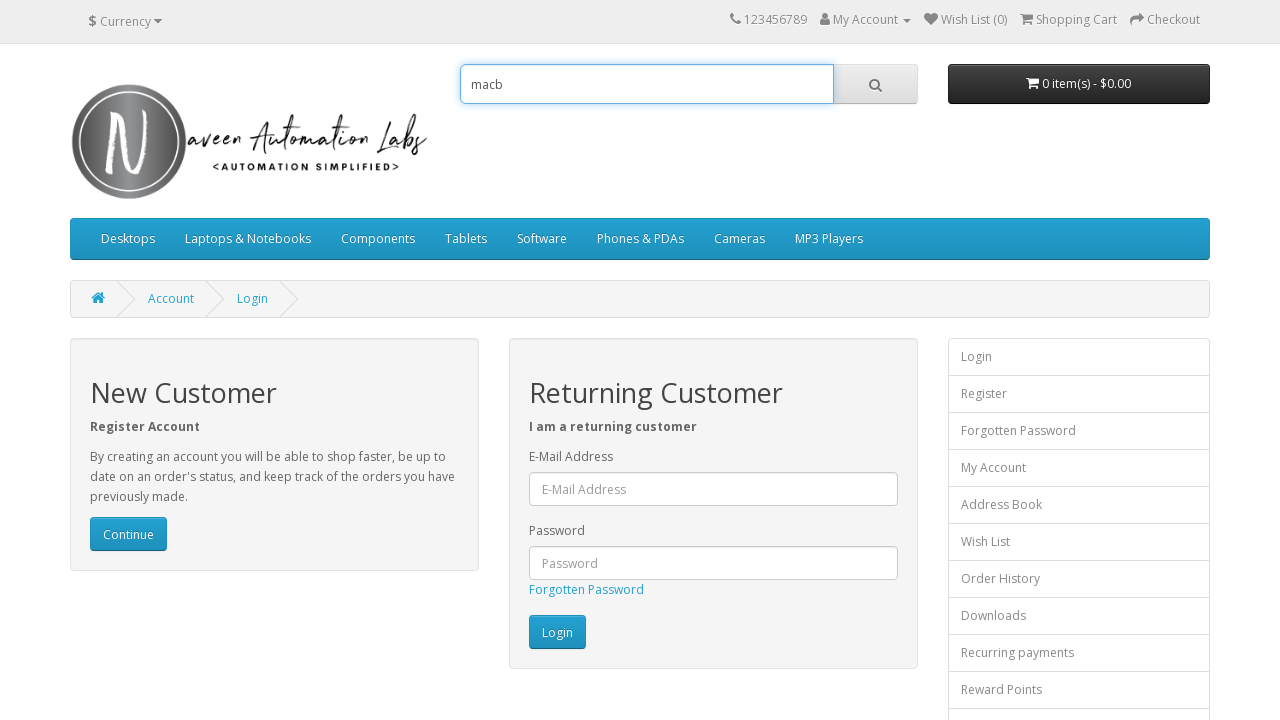

Typed character 'o' into search field
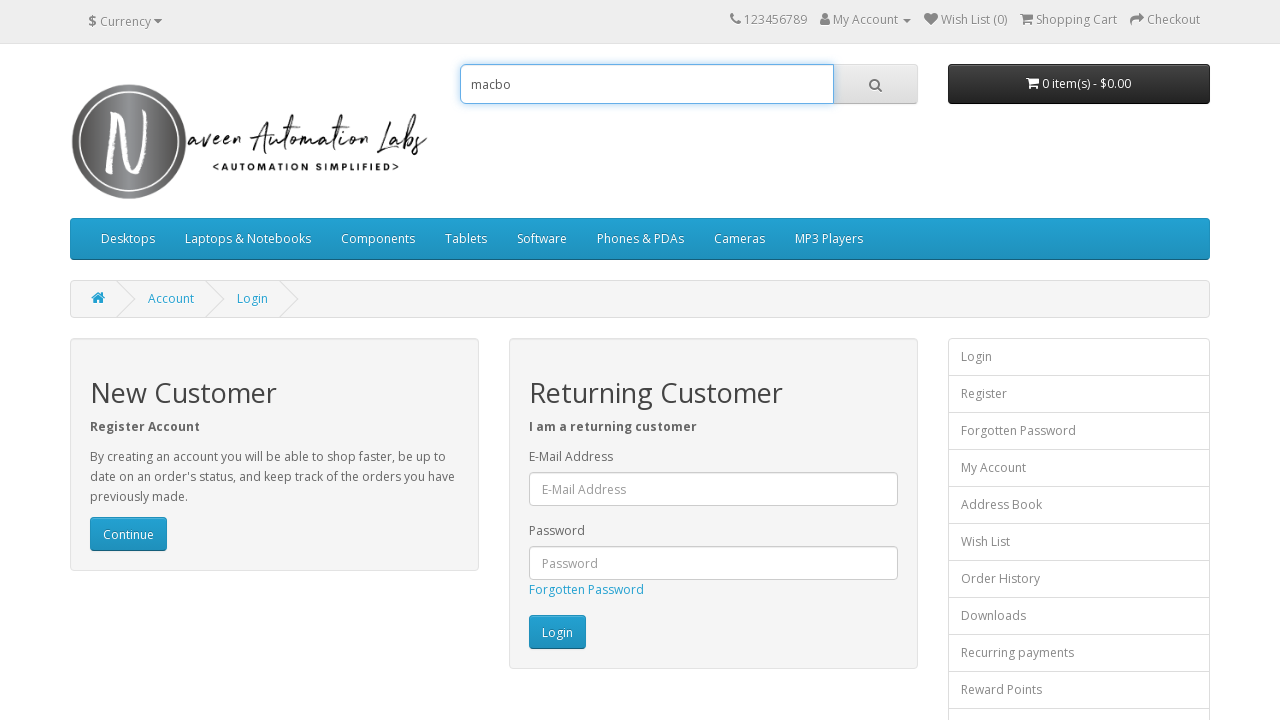

Waited 500ms after typing 'o'
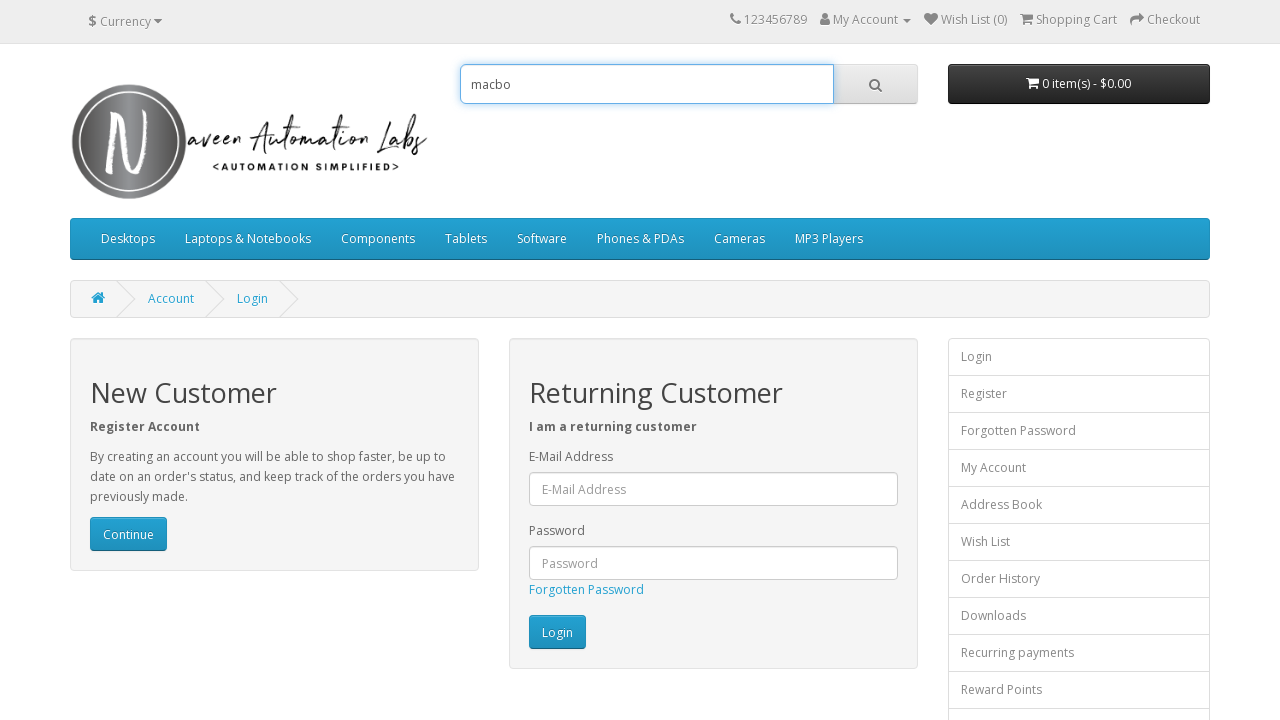

Typed character 'o' into search field
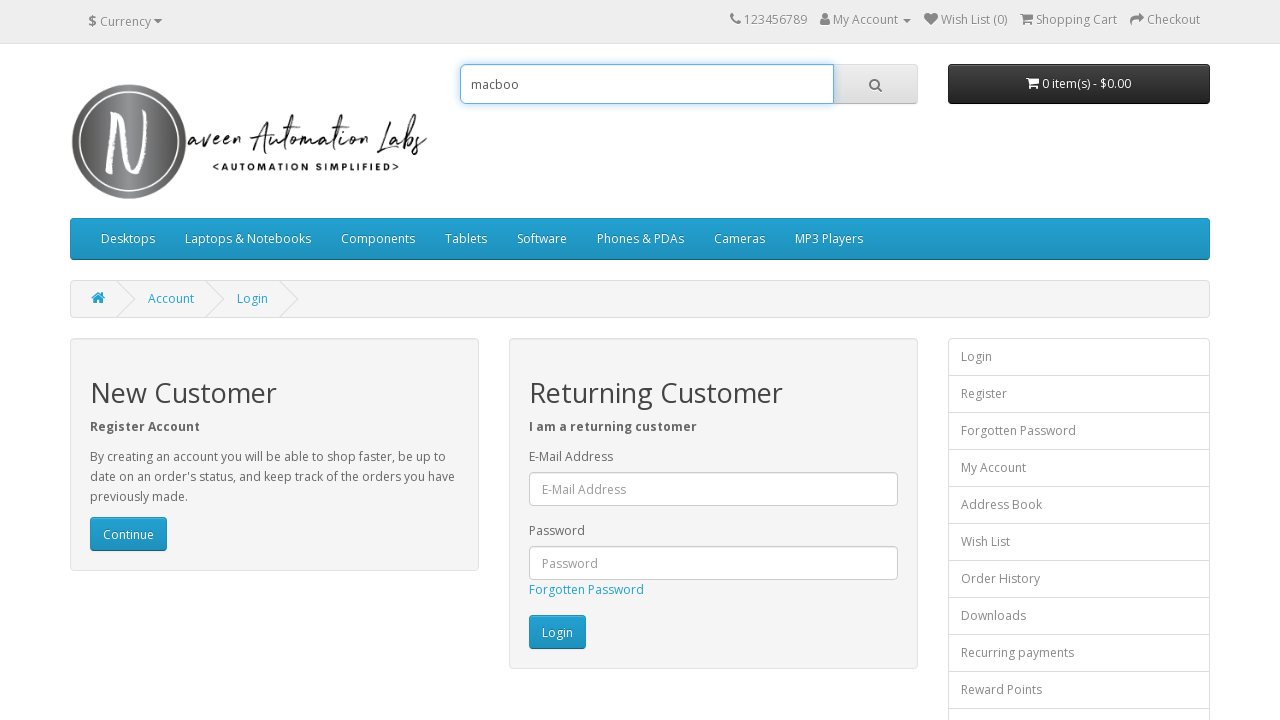

Waited 500ms after typing 'o'
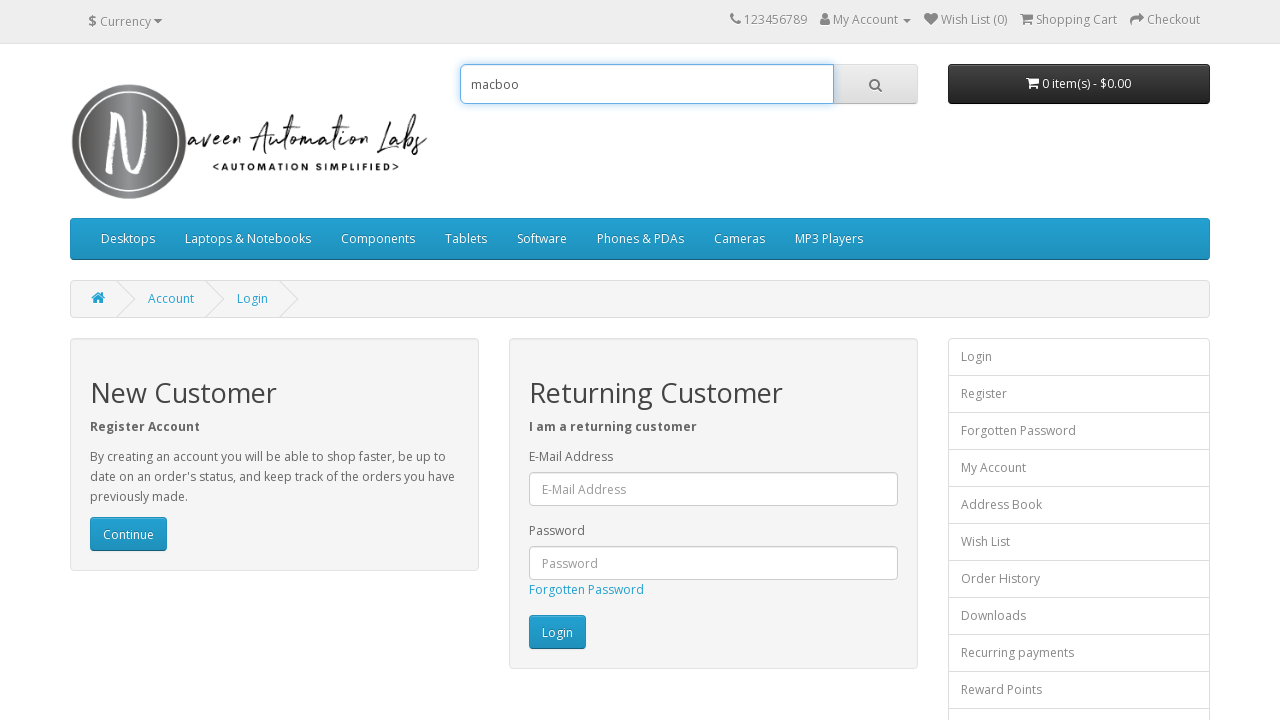

Typed character 'k' into search field
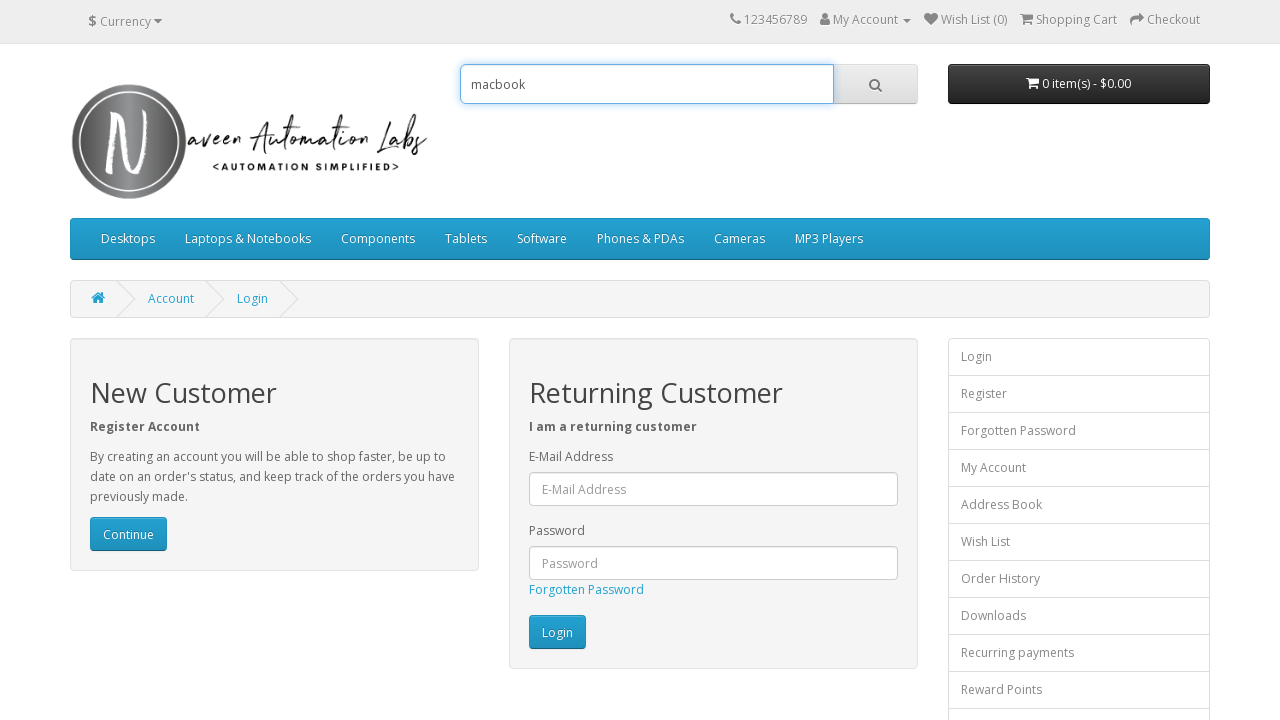

Waited 500ms after typing 'k'
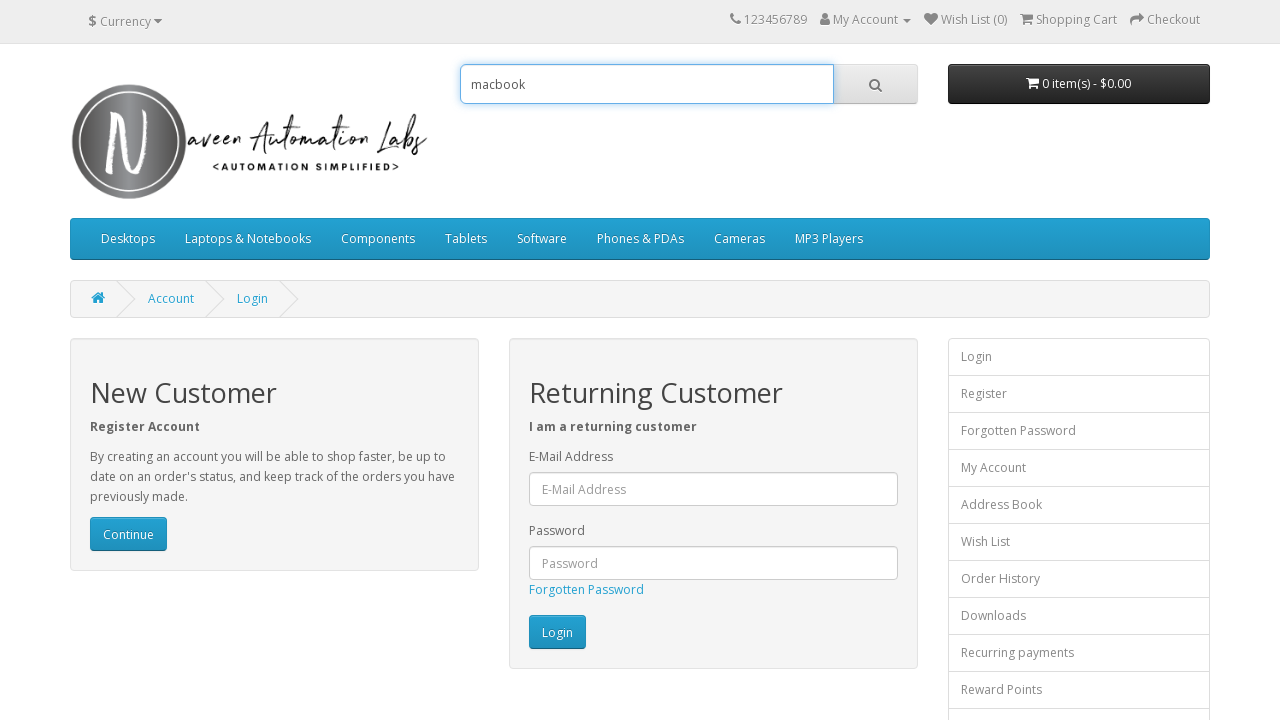

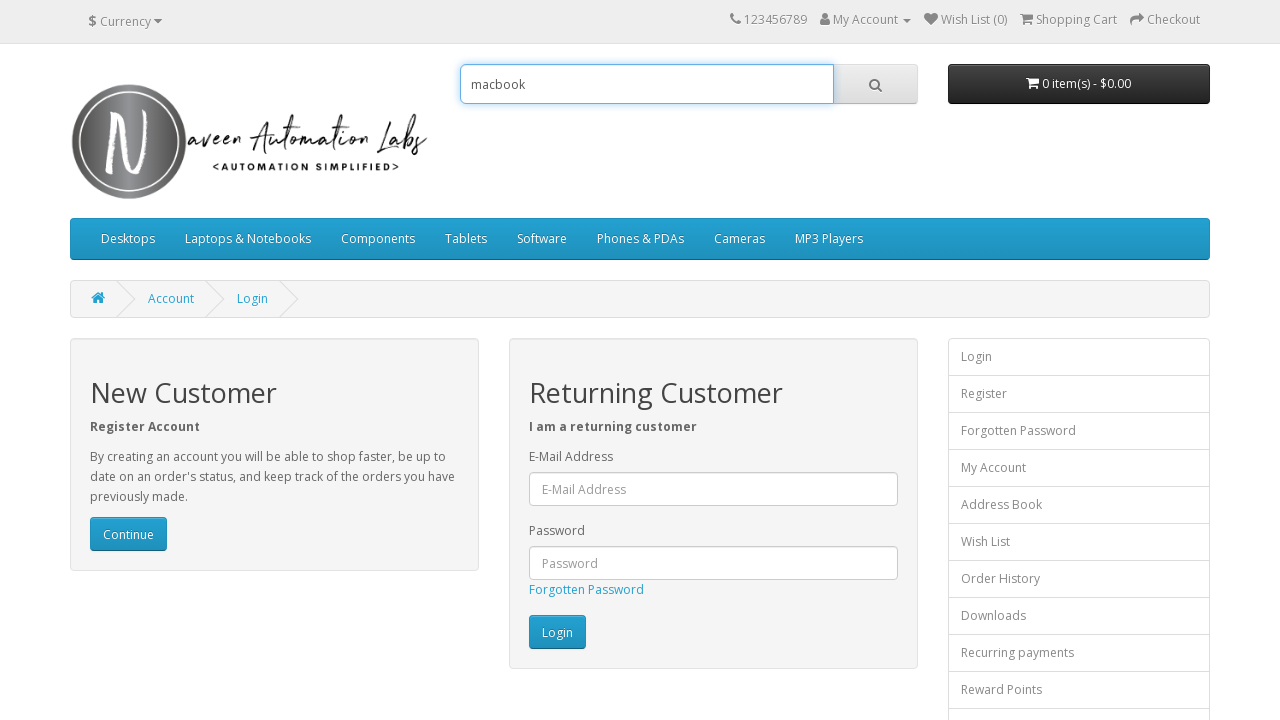